Tests dependent dropdown functionality by selecting a country and then selecting a state from the dynamically populated state dropdown

Starting URL: https://phppot.com/demo/jquery-dependent-dropdown-list-countries-and-states/

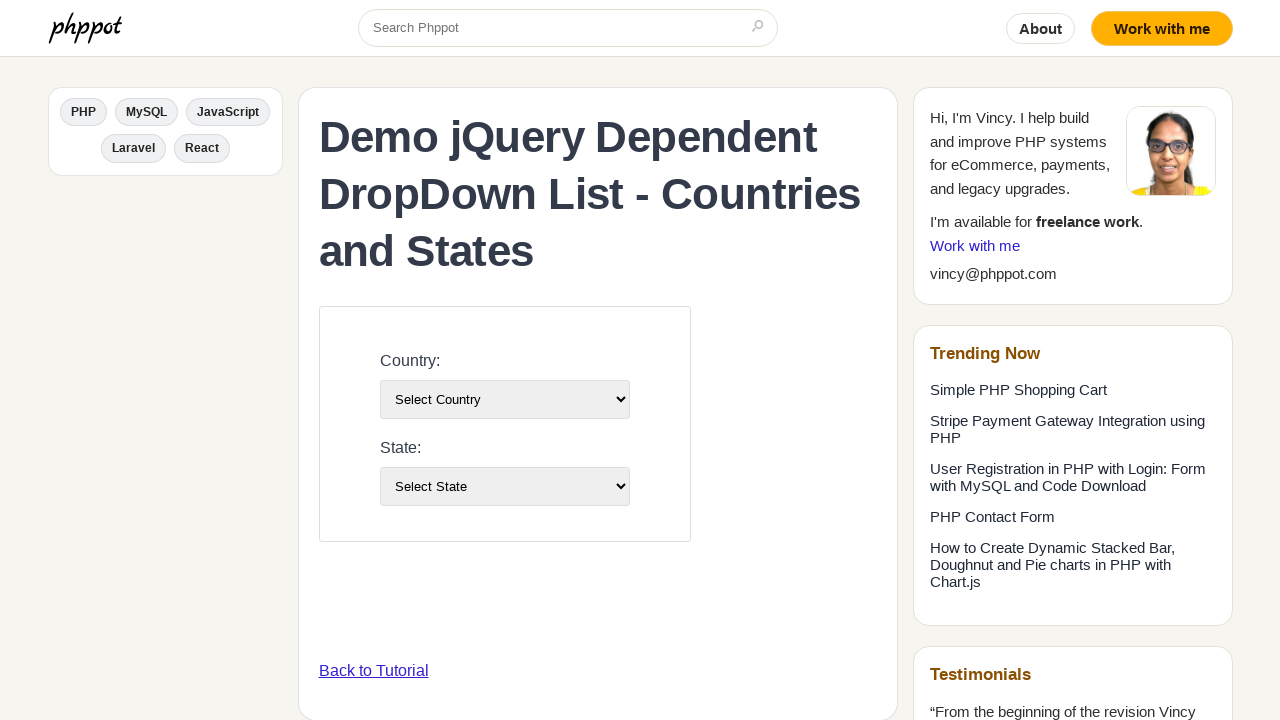

Selected country from dropdown (index 4) on select#country-list
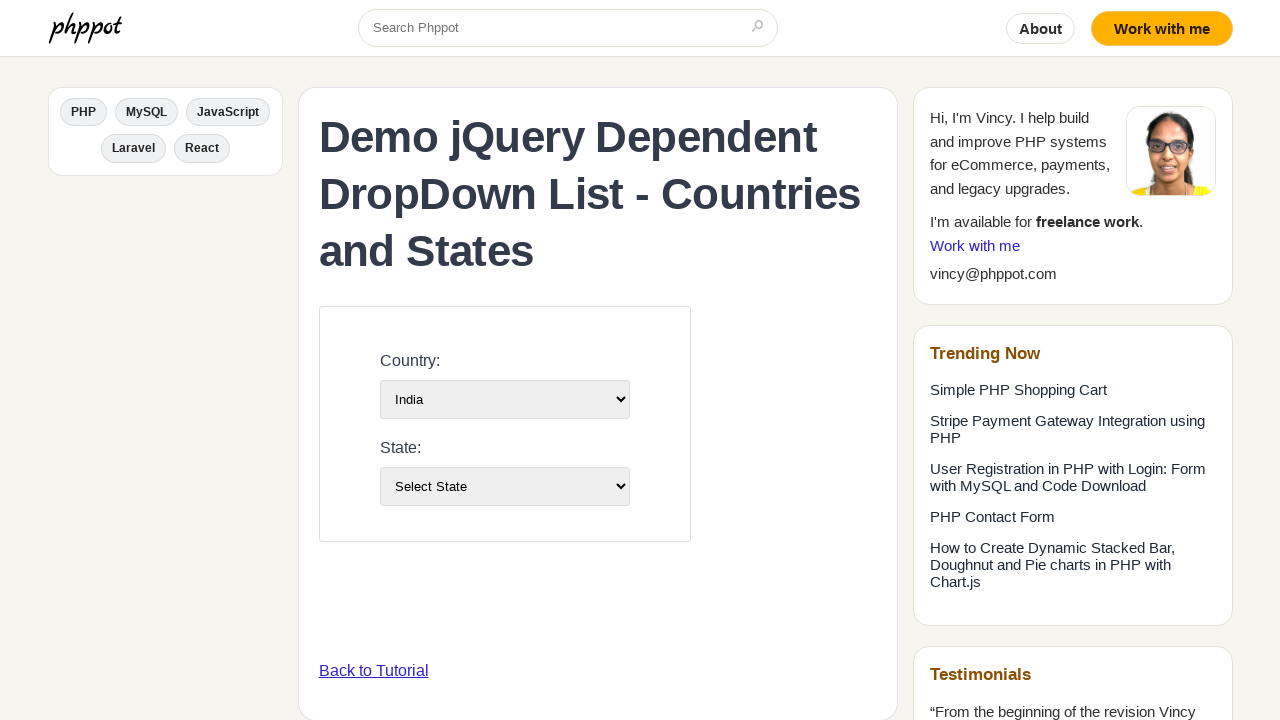

Waited 1000ms for state dropdown to populate dynamically
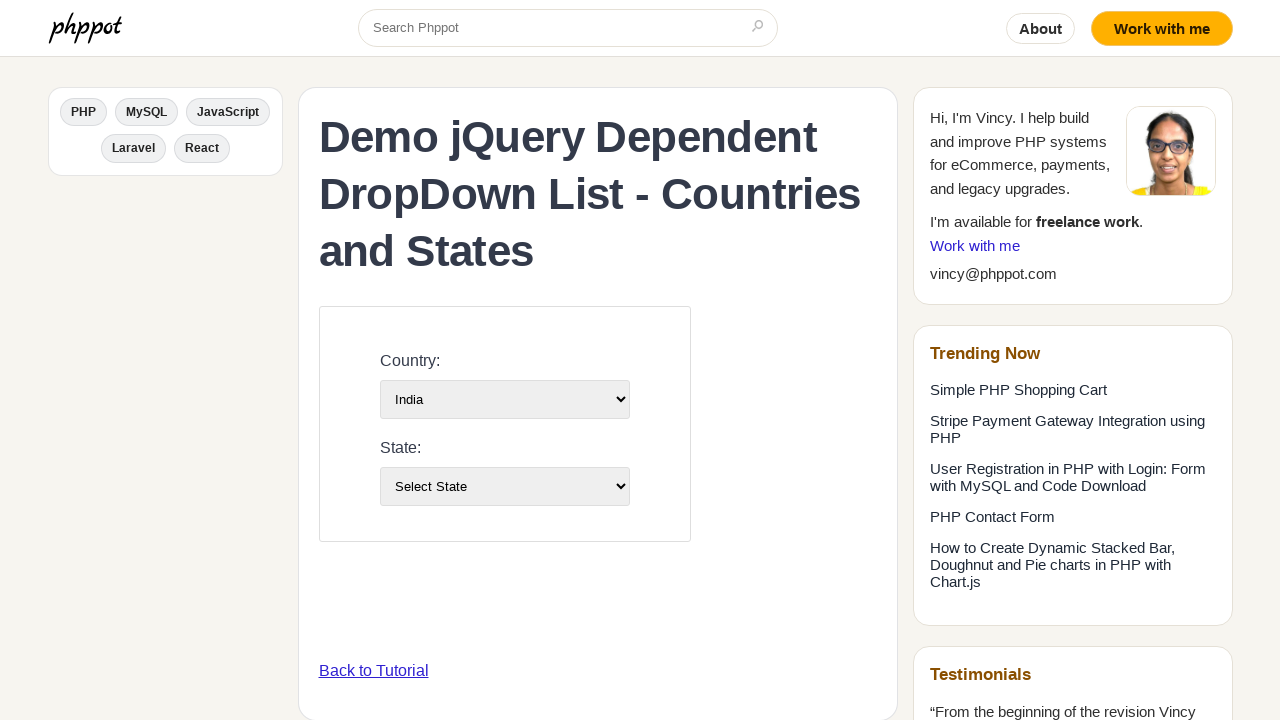

Selected state from dependent dropdown (index 3) on select#state-list
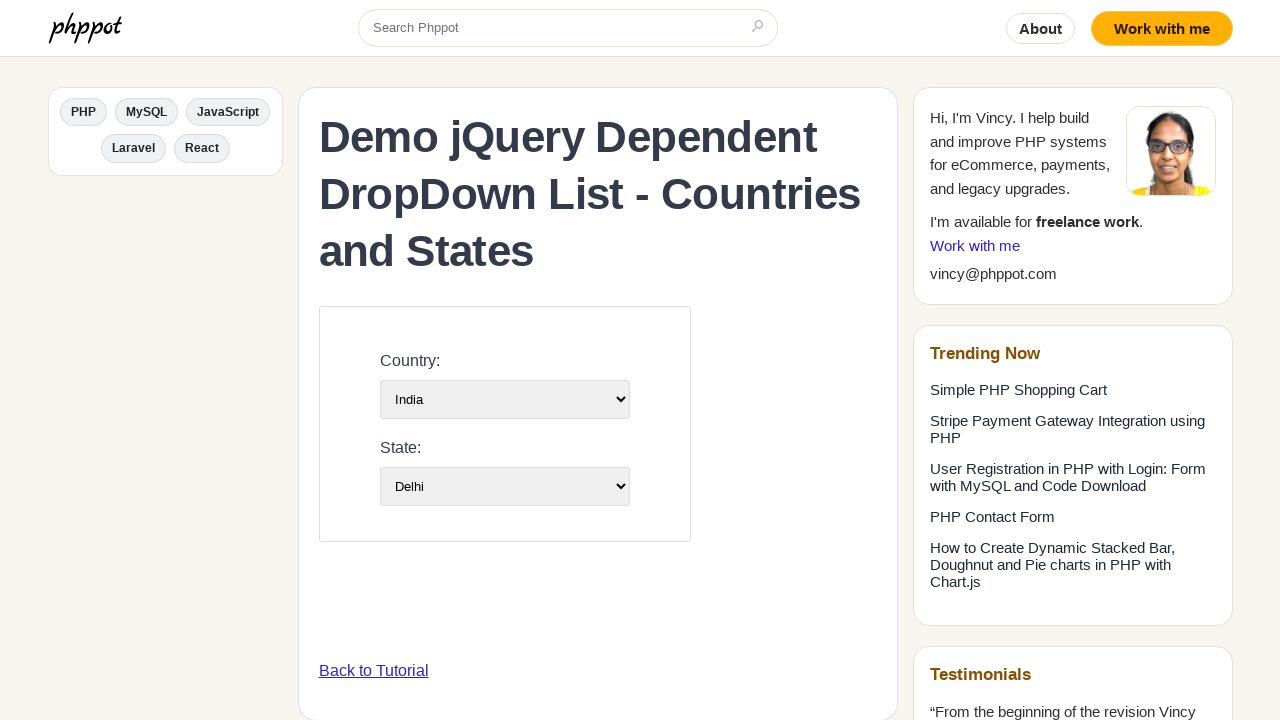

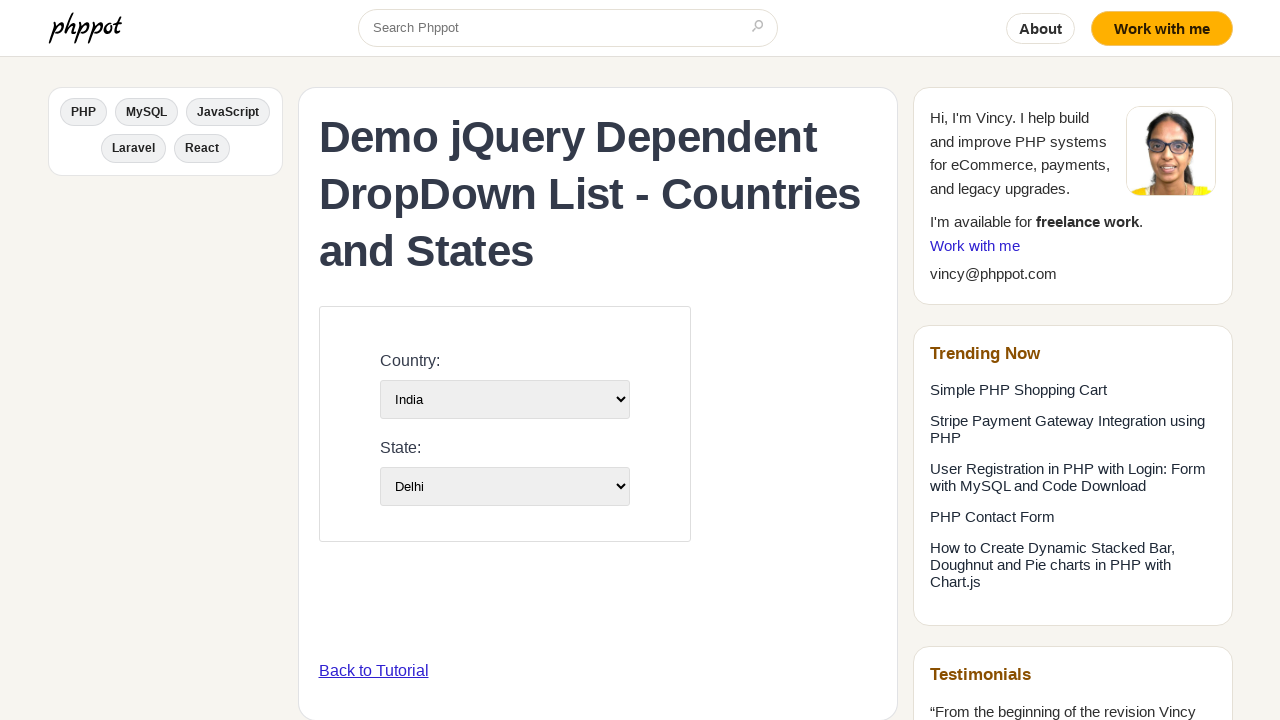